Tests JavaScript alert functionality by clicking the prompt button to trigger a JavaScript prompt dialog

Starting URL: https://v1.training-support.net/selenium/javascript-alerts

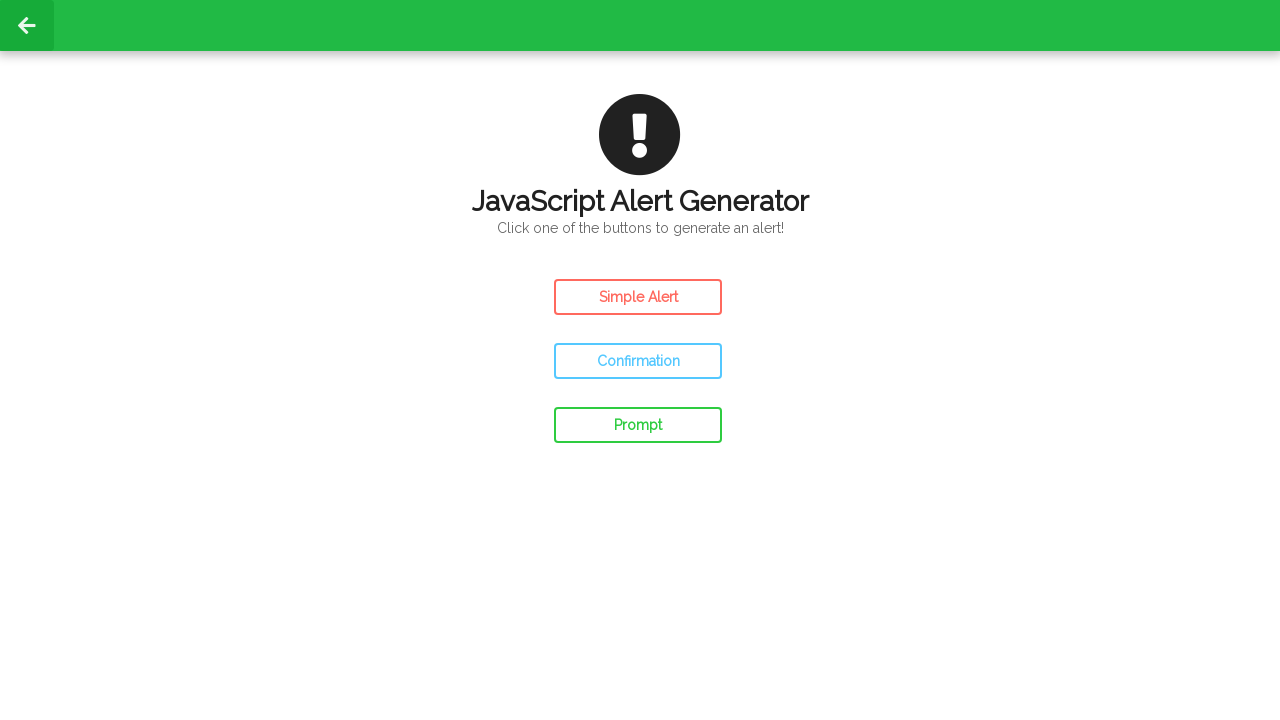

Clicked prompt button to trigger JavaScript prompt dialog at (638, 425) on #prompt
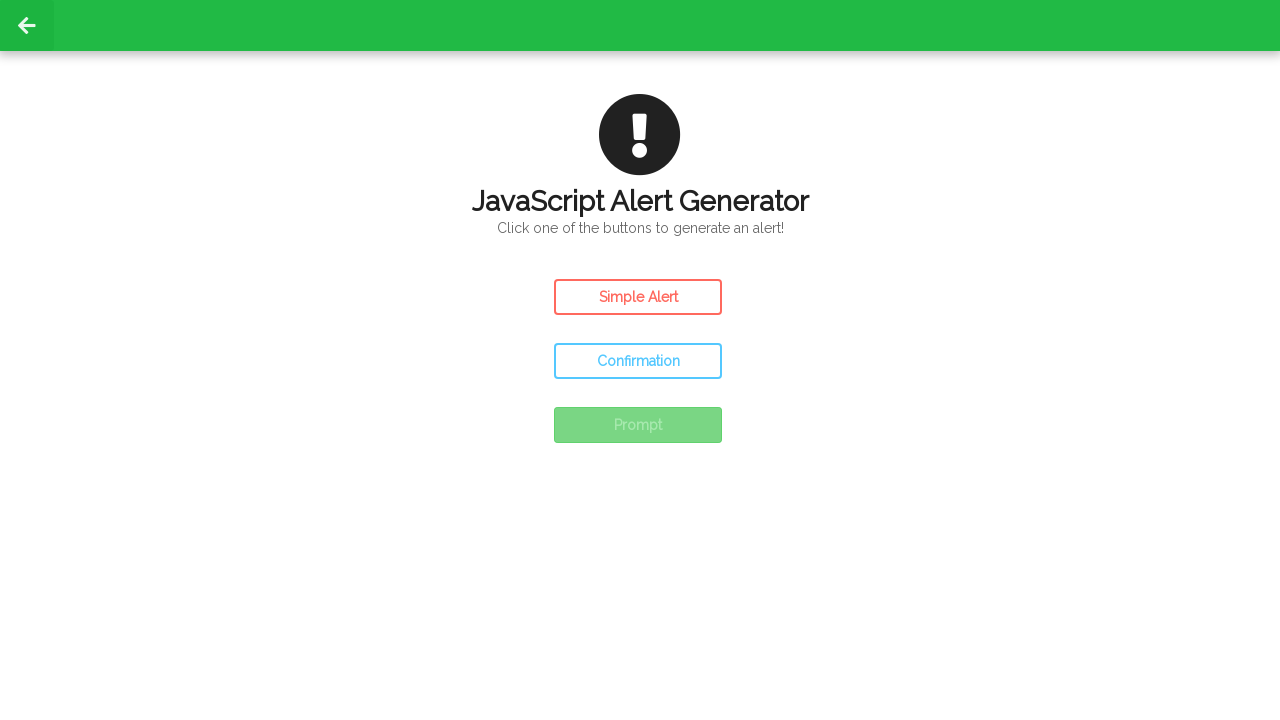

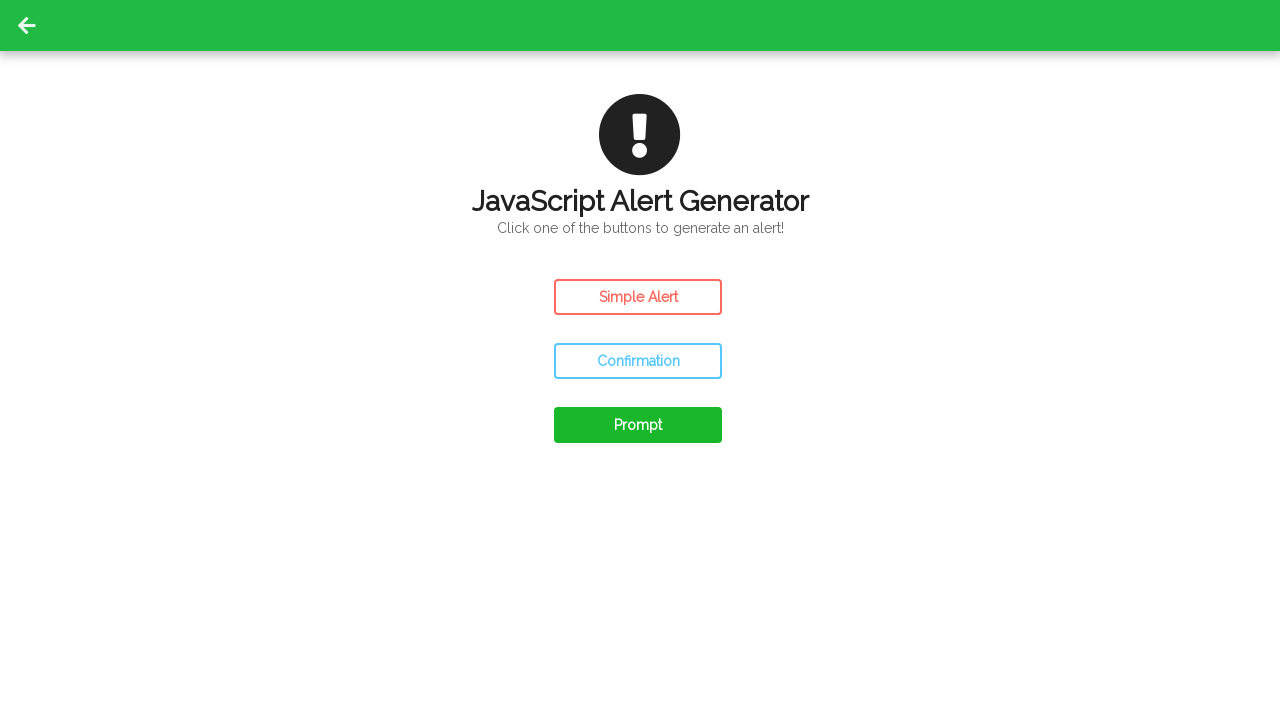